Opens the GoDaddy homepage and verifies the page loads successfully

Starting URL: https://www.godaddy.com/

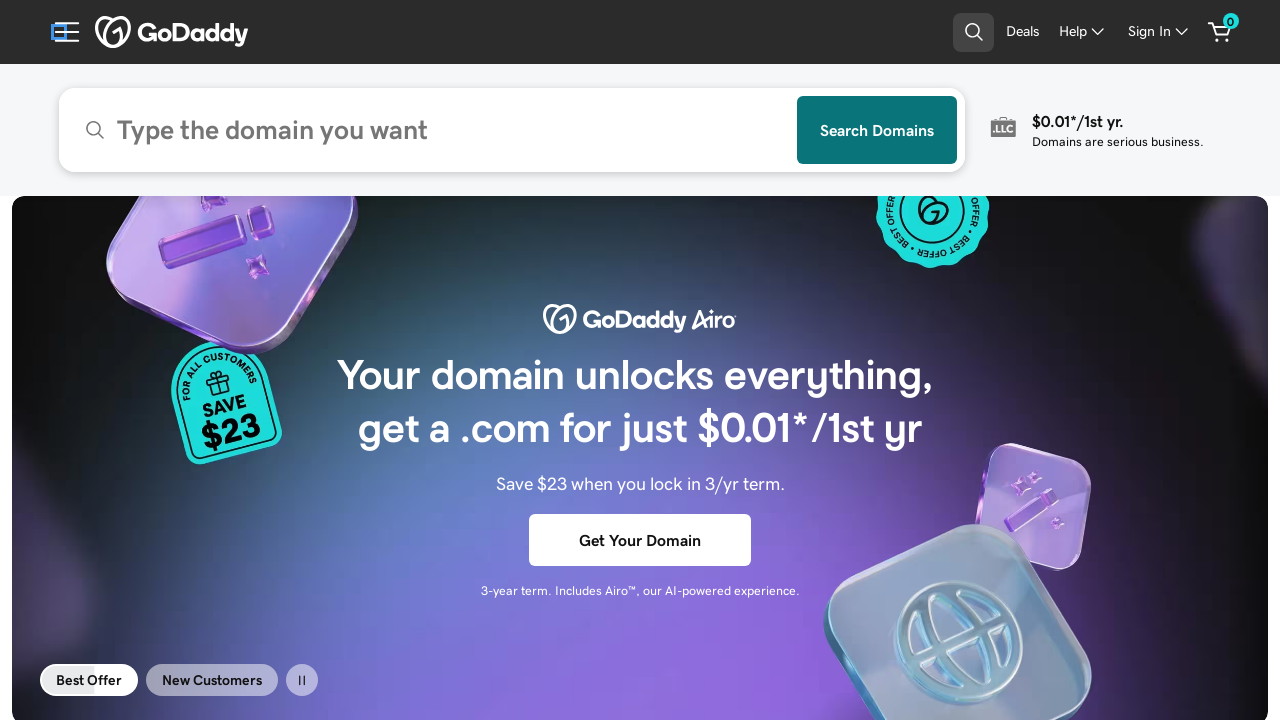

GoDaddy homepage loaded successfully (DOM content ready)
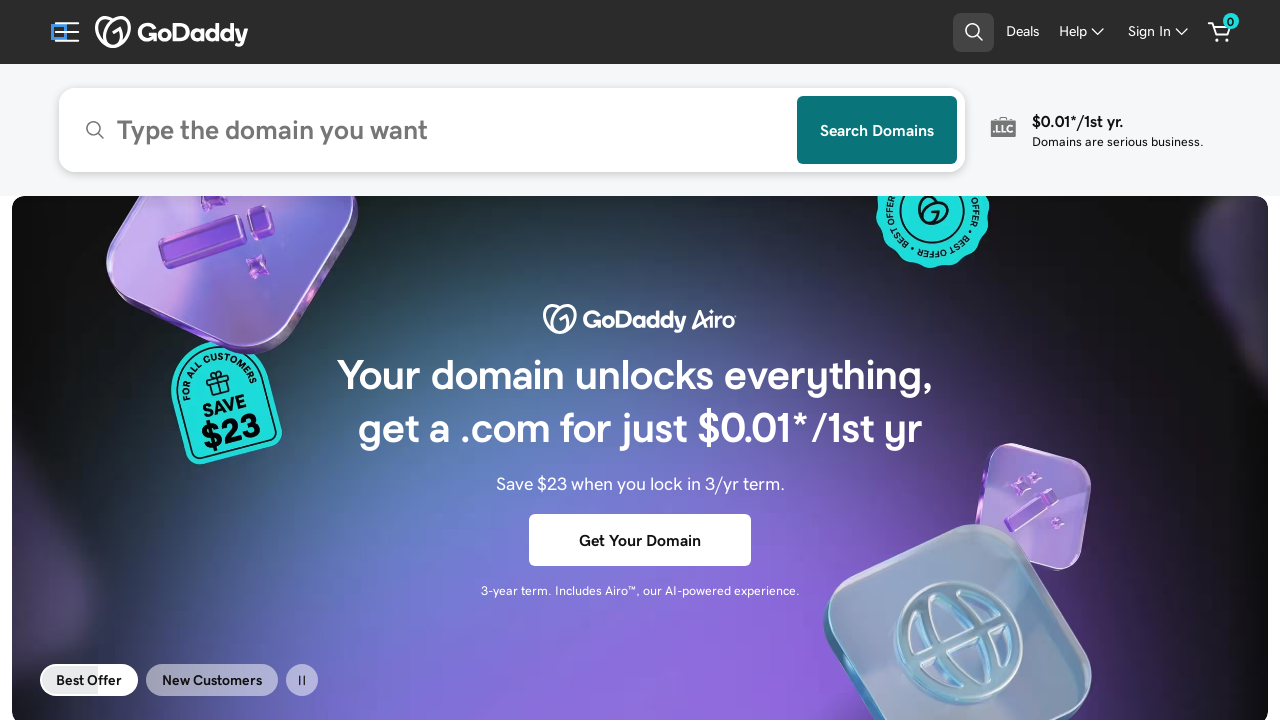

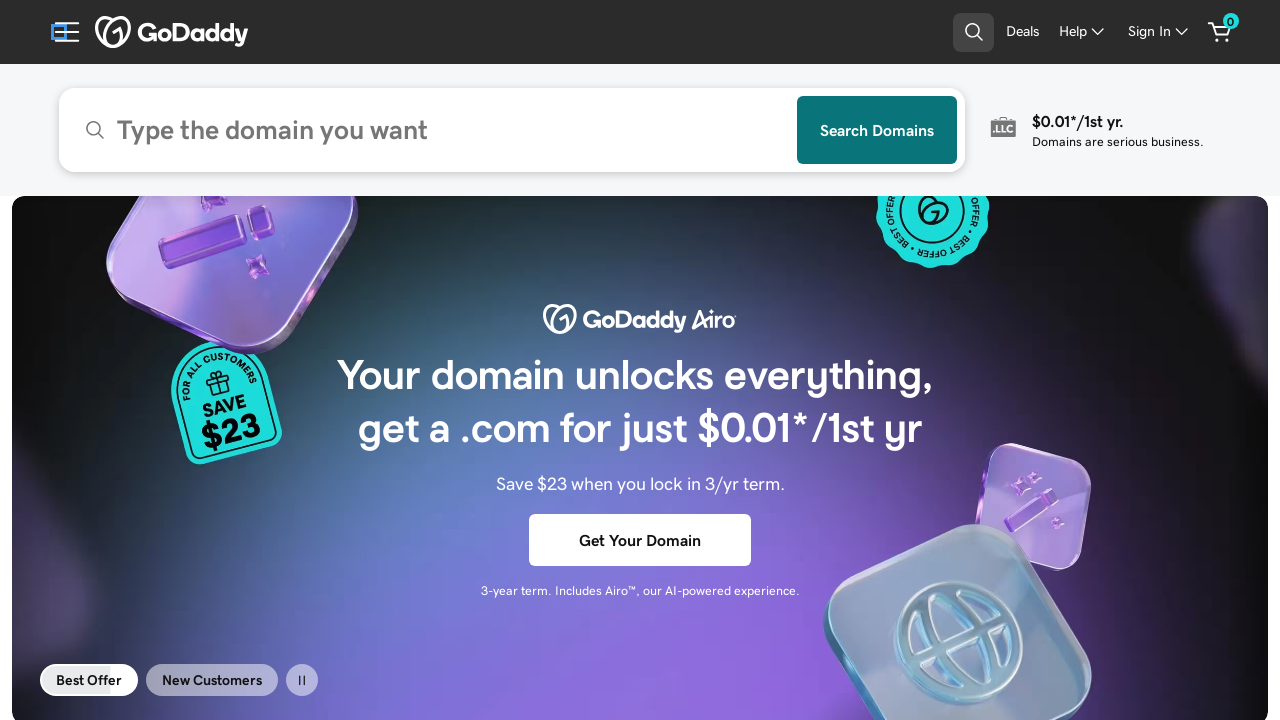